Tests dynamic loading by clicking a start button and verifying that "Hello World!" text becomes visible using implicit wait strategy.

Starting URL: https://the-internet.herokuapp.com/dynamic_loading/2

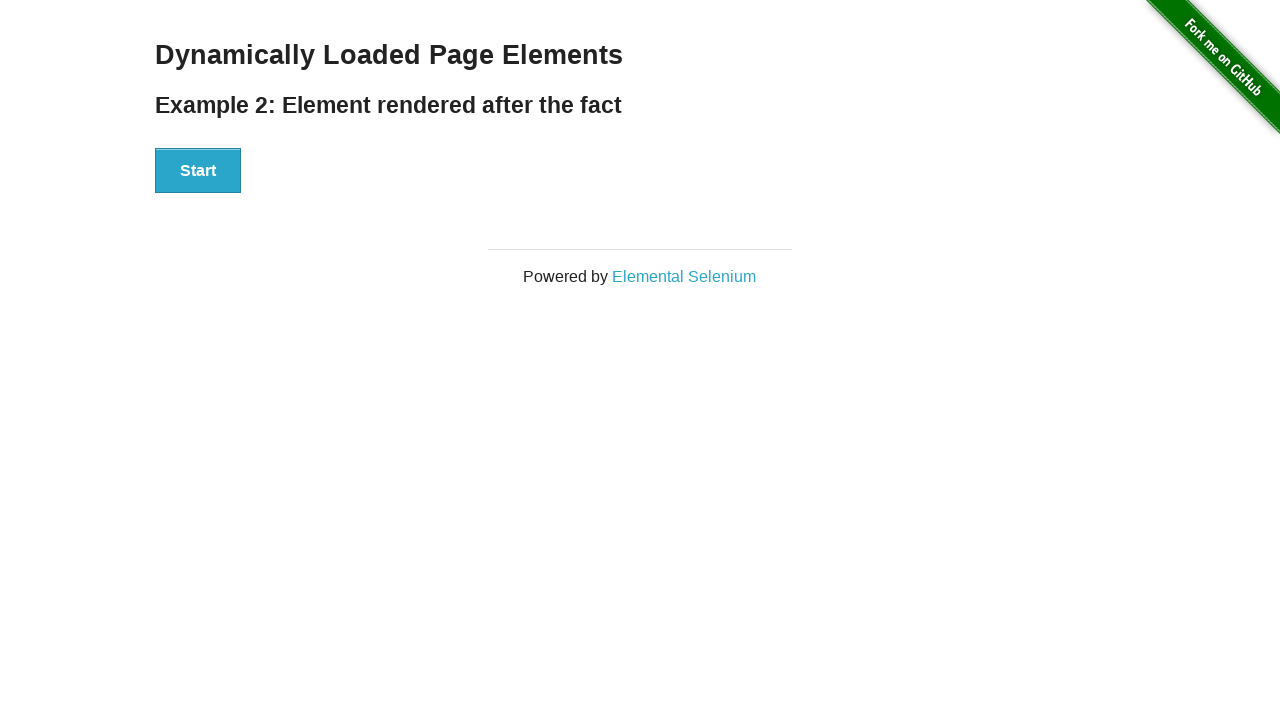

Navigated to dynamic loading page
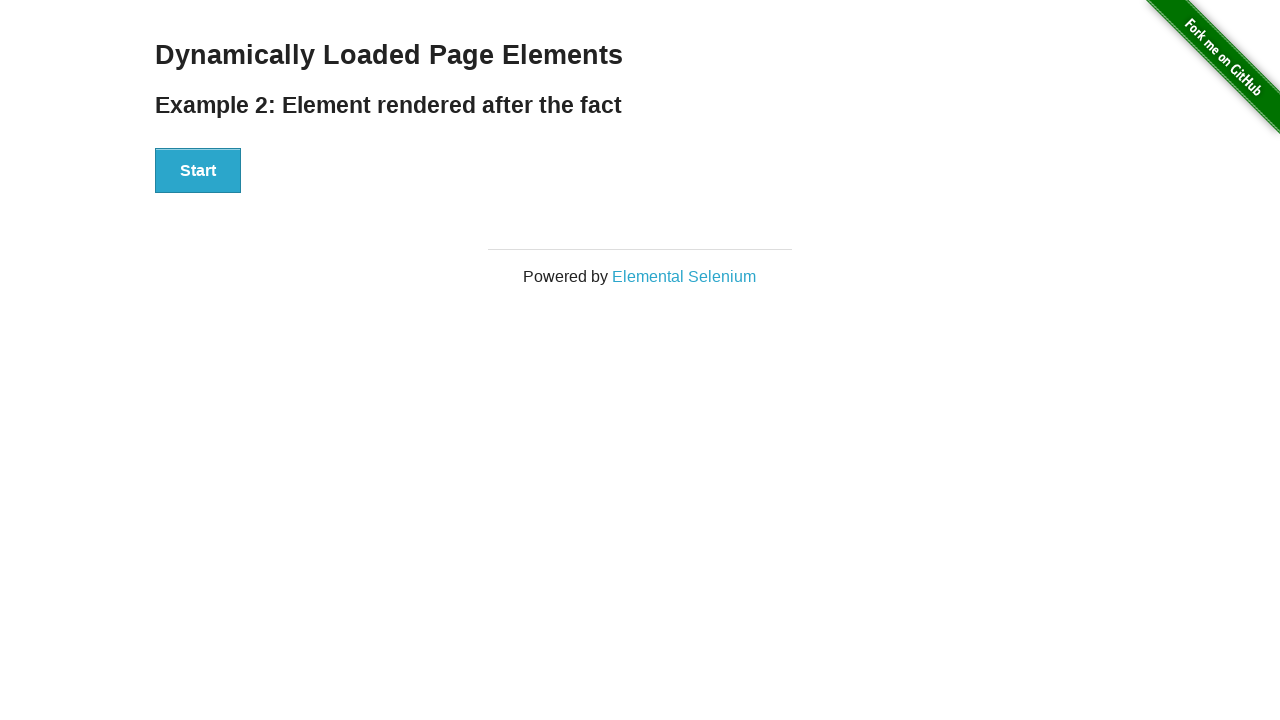

Clicked the start button at (198, 171) on #start>button
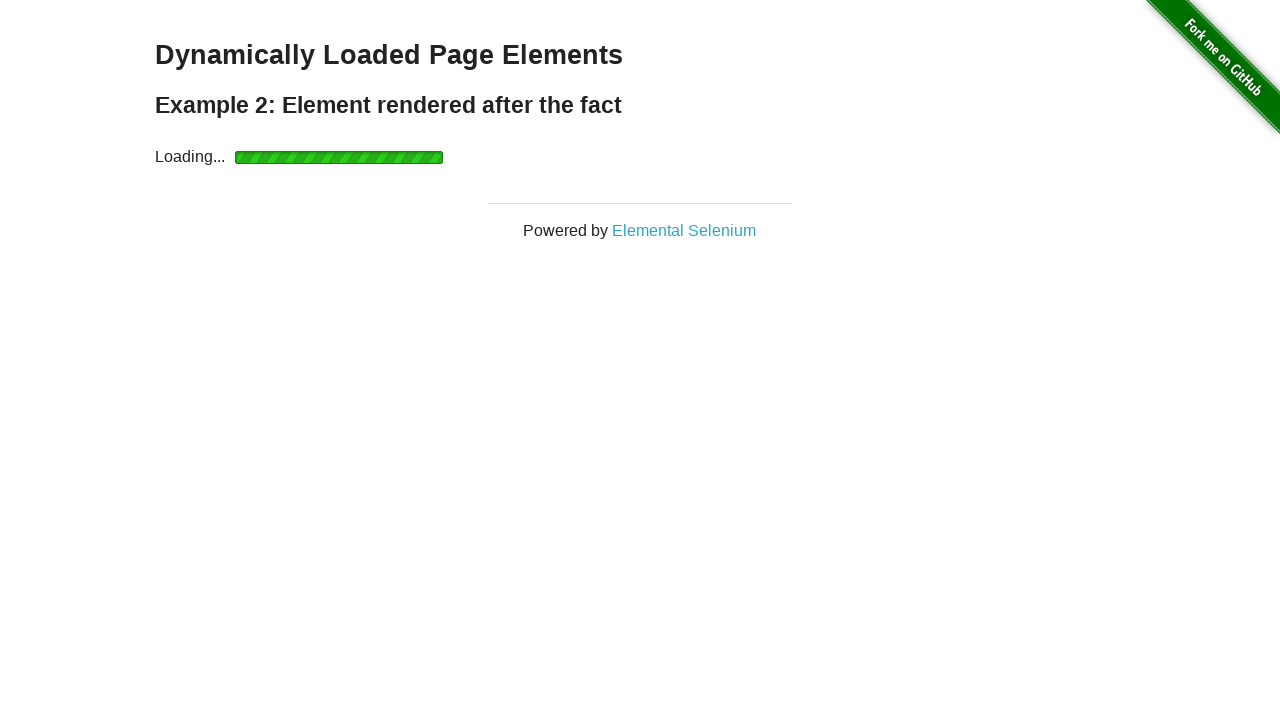

Verified 'Hello World!' text became visible after implicit wait
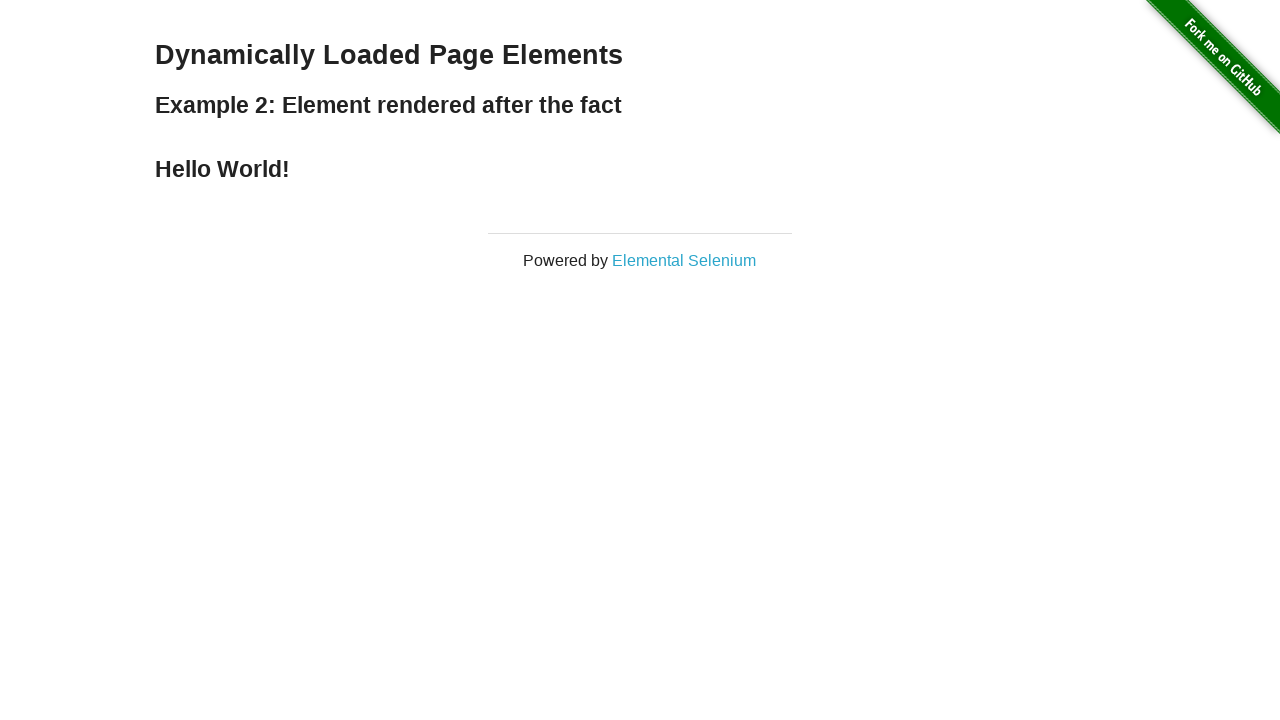

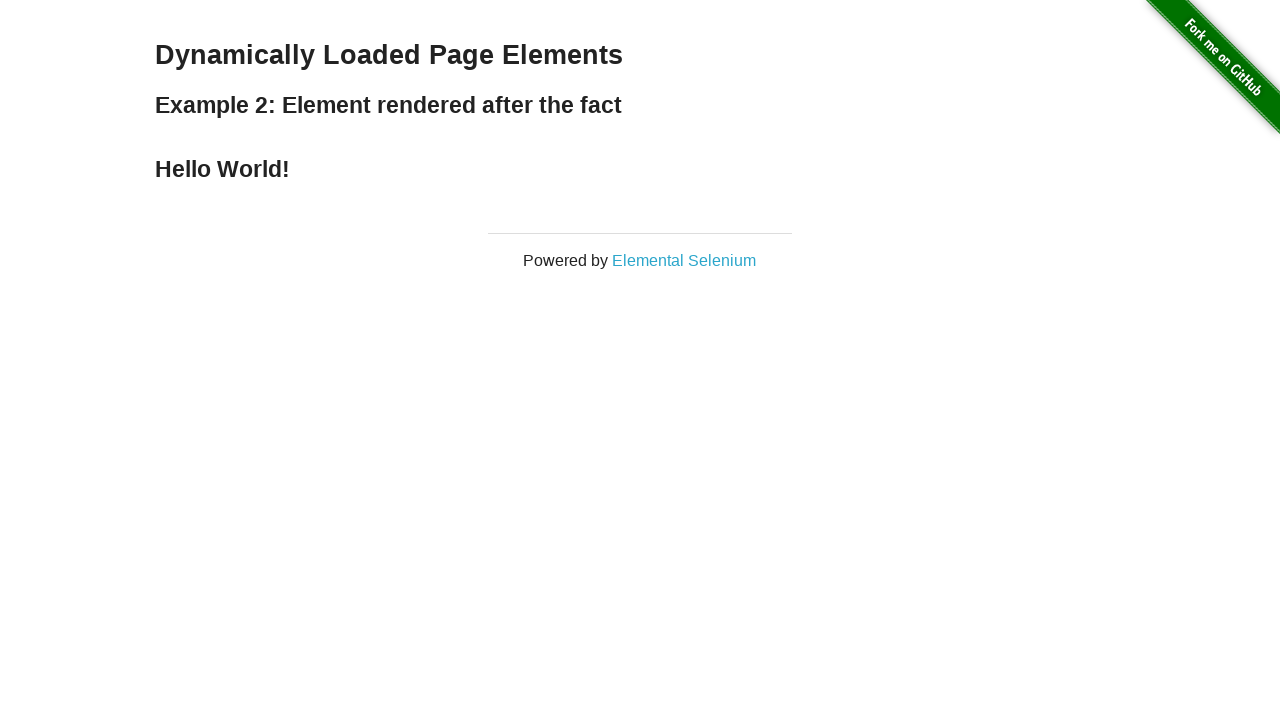